Tests an e-commerce grocery shopping flow including searching for products, adding items to cart, applying a promo code, and verifying price calculations

Starting URL: https://rahulshettyacademy.com/seleniumPractise/#/

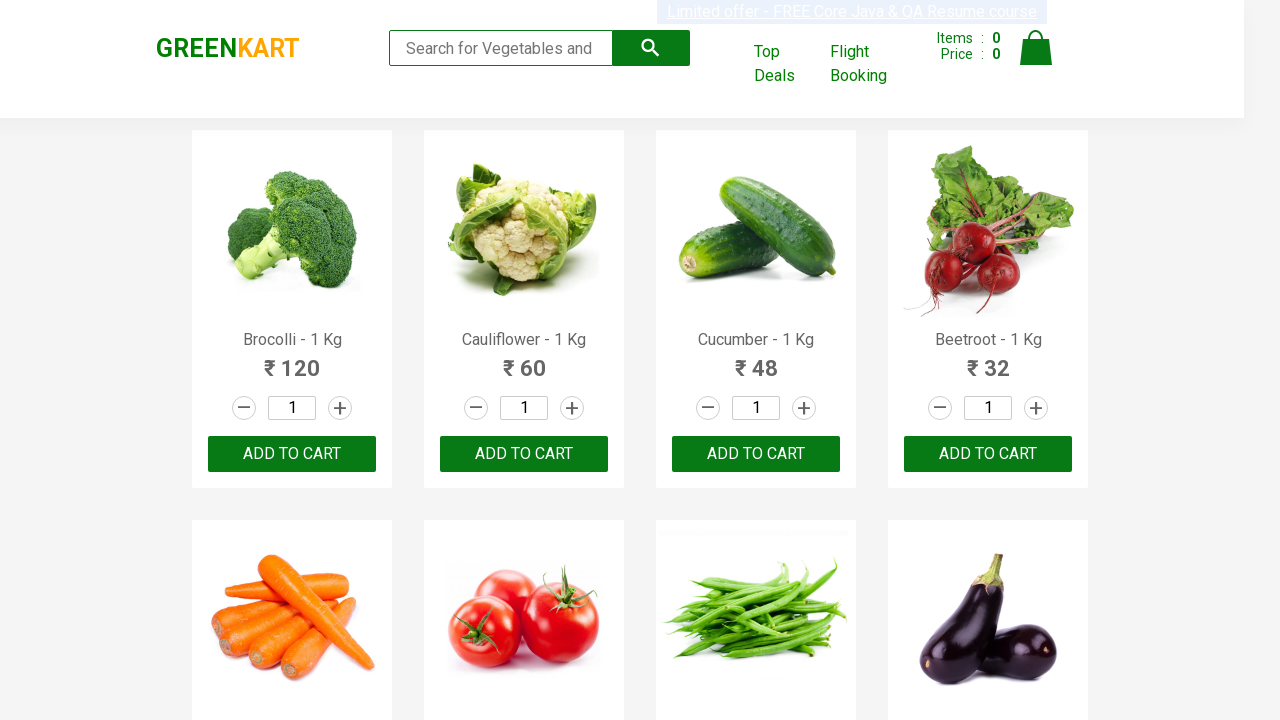

Filled search field with 'ber' to filter products on [class='search-keyword']
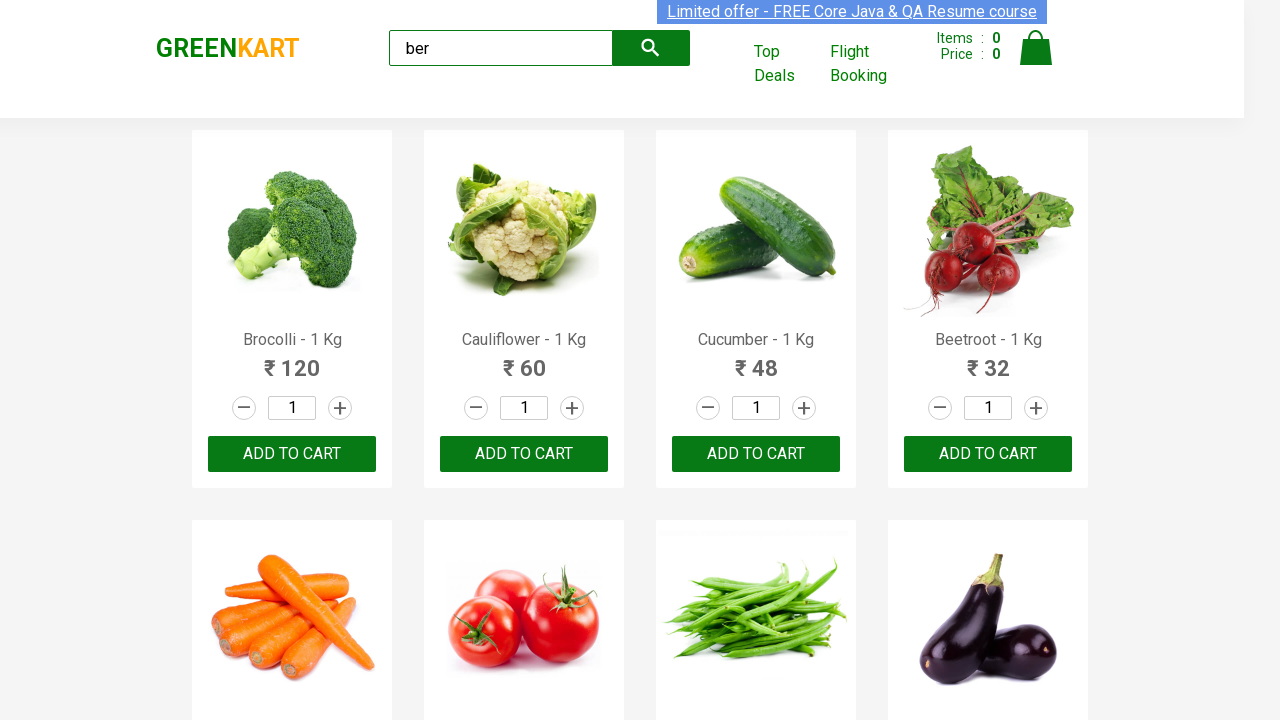

Waited 3 seconds for product list to load
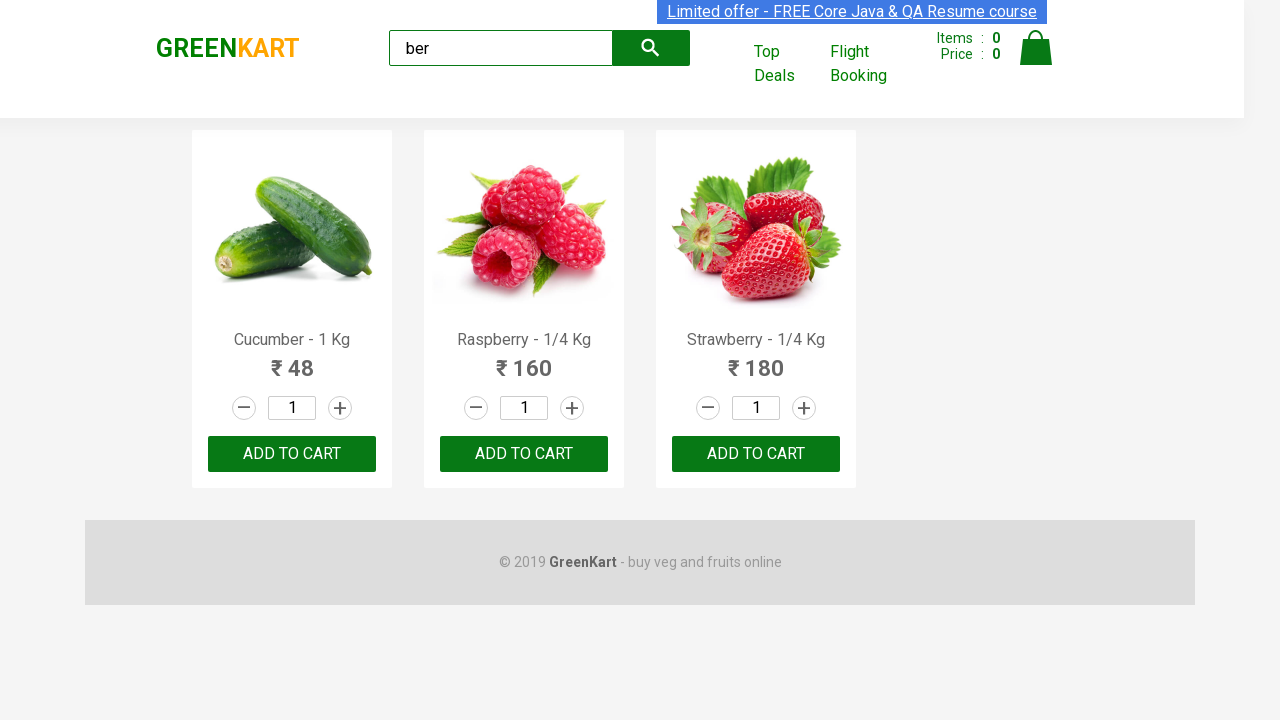

Located all add to cart buttons for filtered products
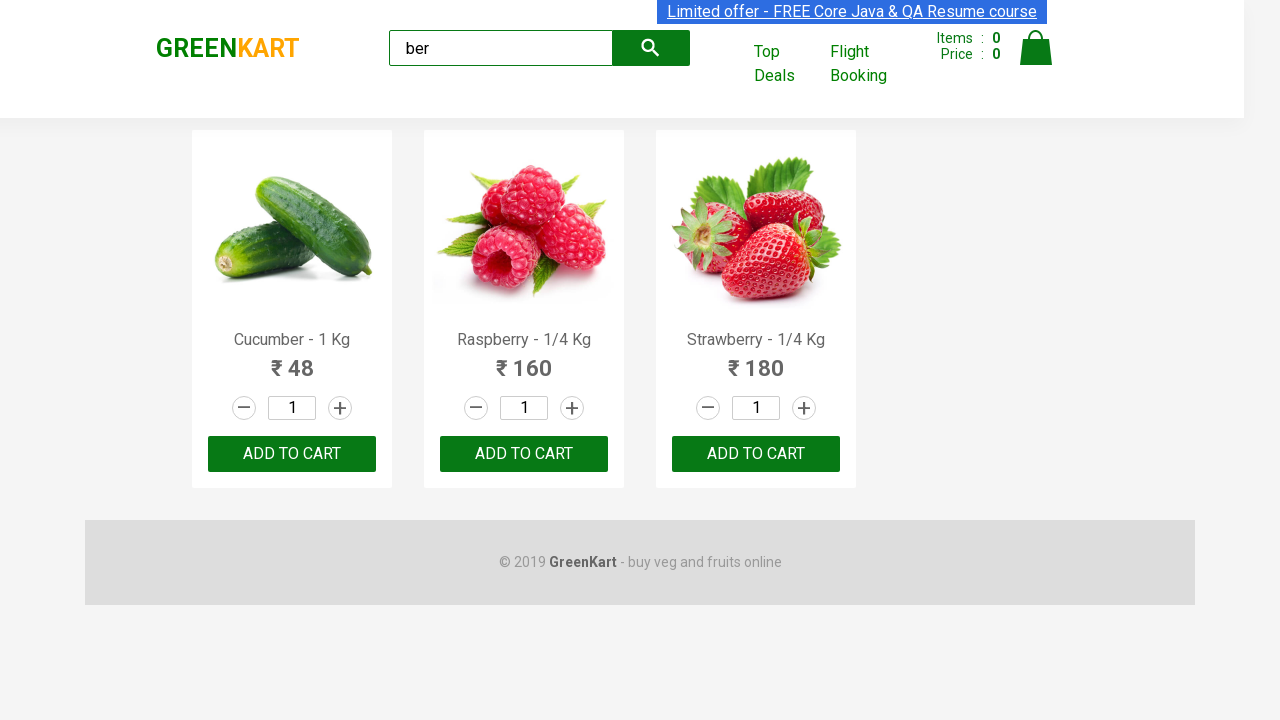

Retrieved product name: Cucumber - 1 Kg
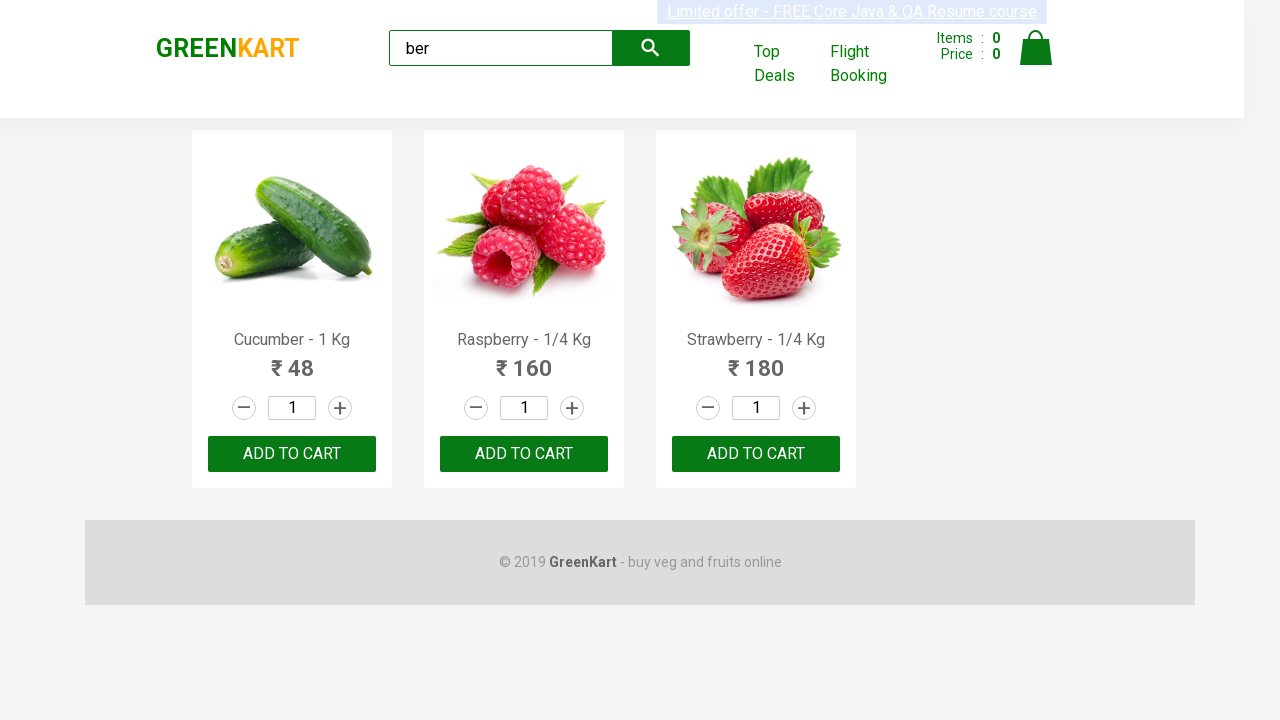

Added 'Cucumber - 1 Kg' to cart at (292, 454) on xpath=//div[@class='product-action']/button >> nth=0
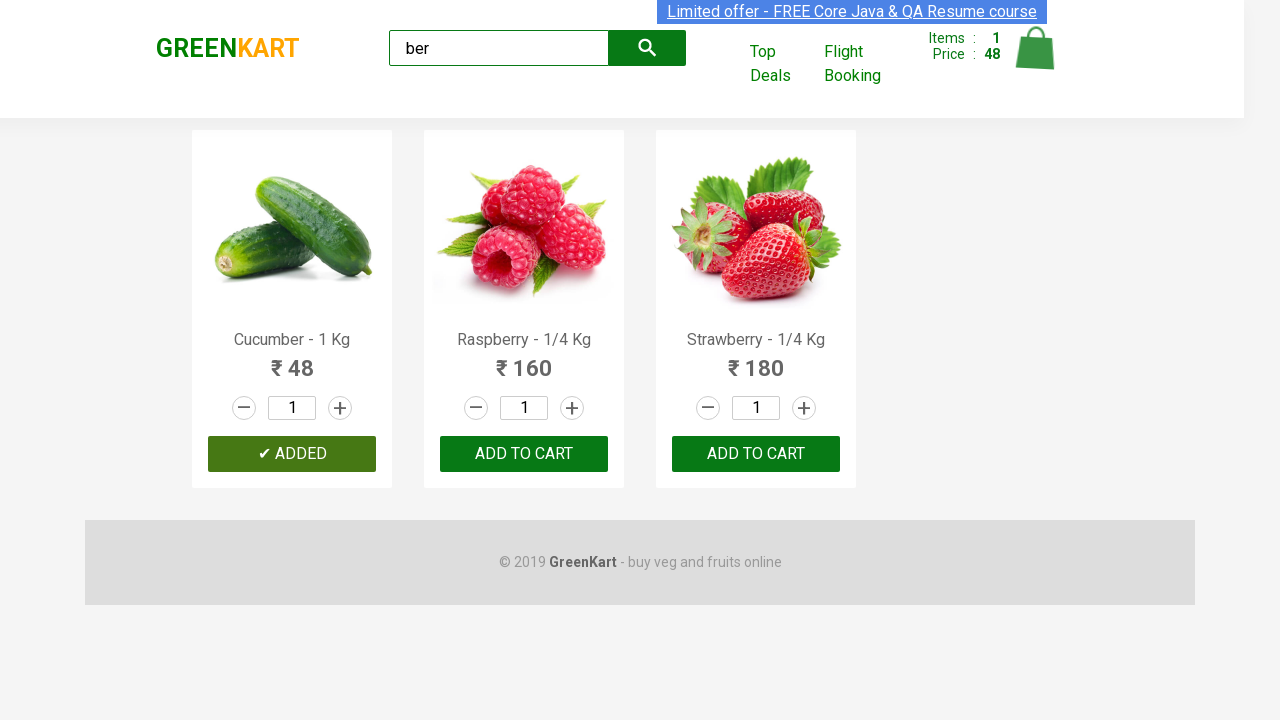

Retrieved product name: Raspberry - 1/4 Kg
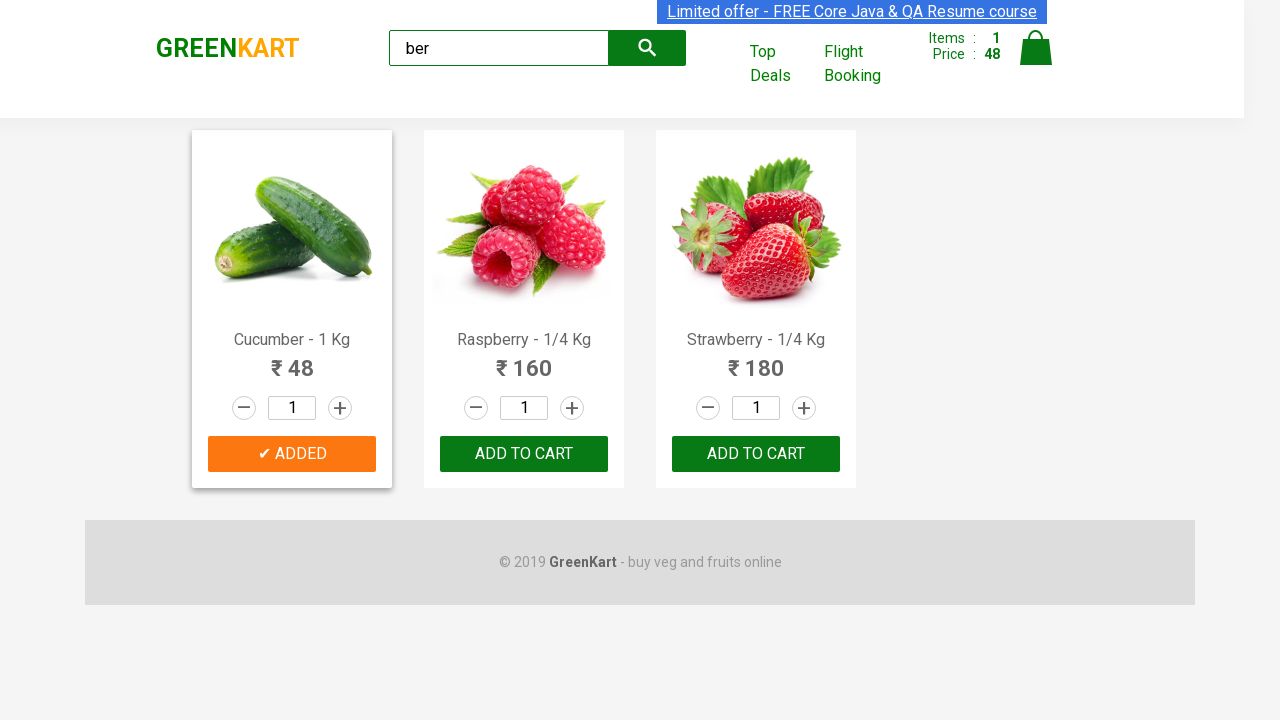

Added 'Raspberry - 1/4 Kg' to cart at (524, 454) on xpath=//div[@class='product-action']/button >> nth=1
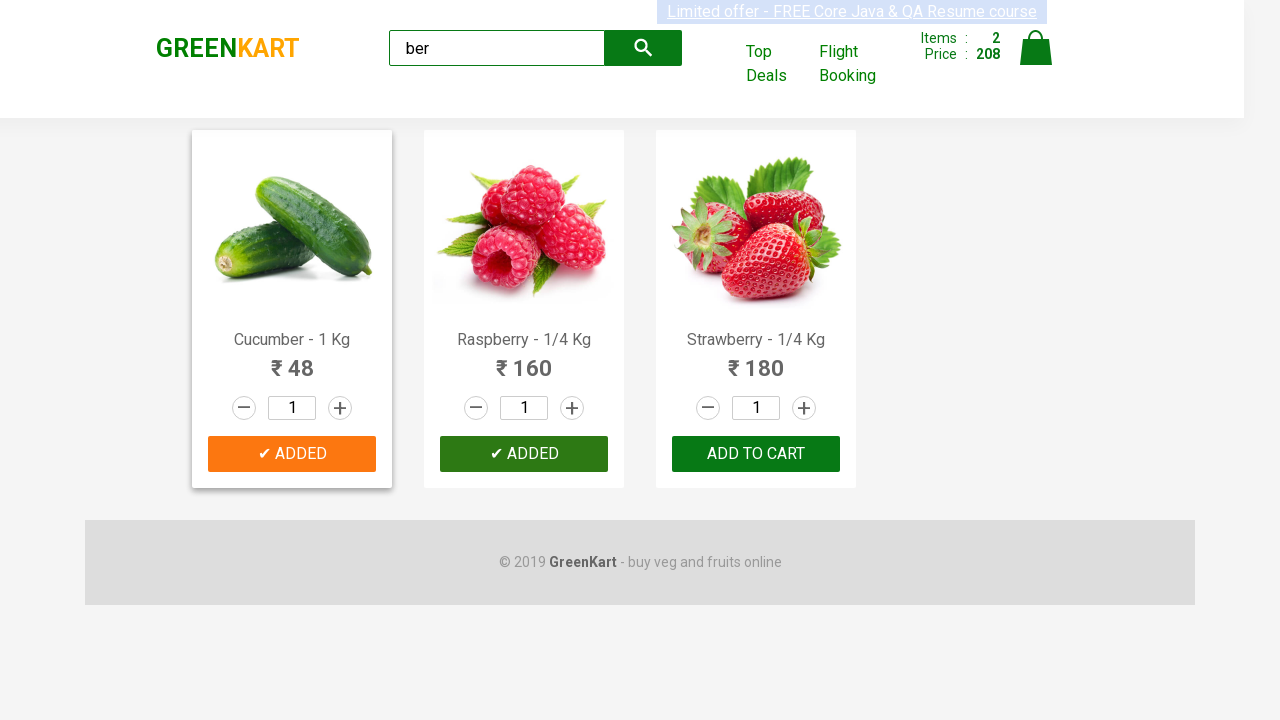

Retrieved product name: Strawberry - 1/4 Kg
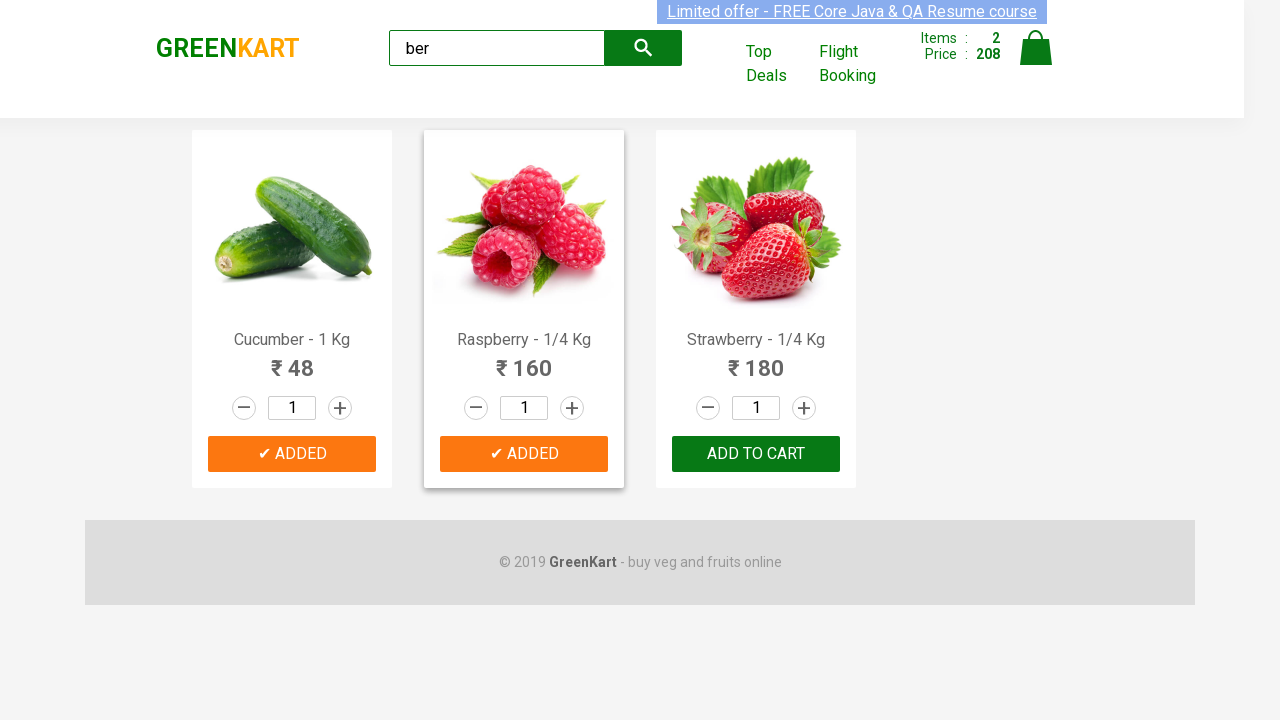

Added 'Strawberry - 1/4 Kg' to cart at (756, 454) on xpath=//div[@class='product-action']/button >> nth=2
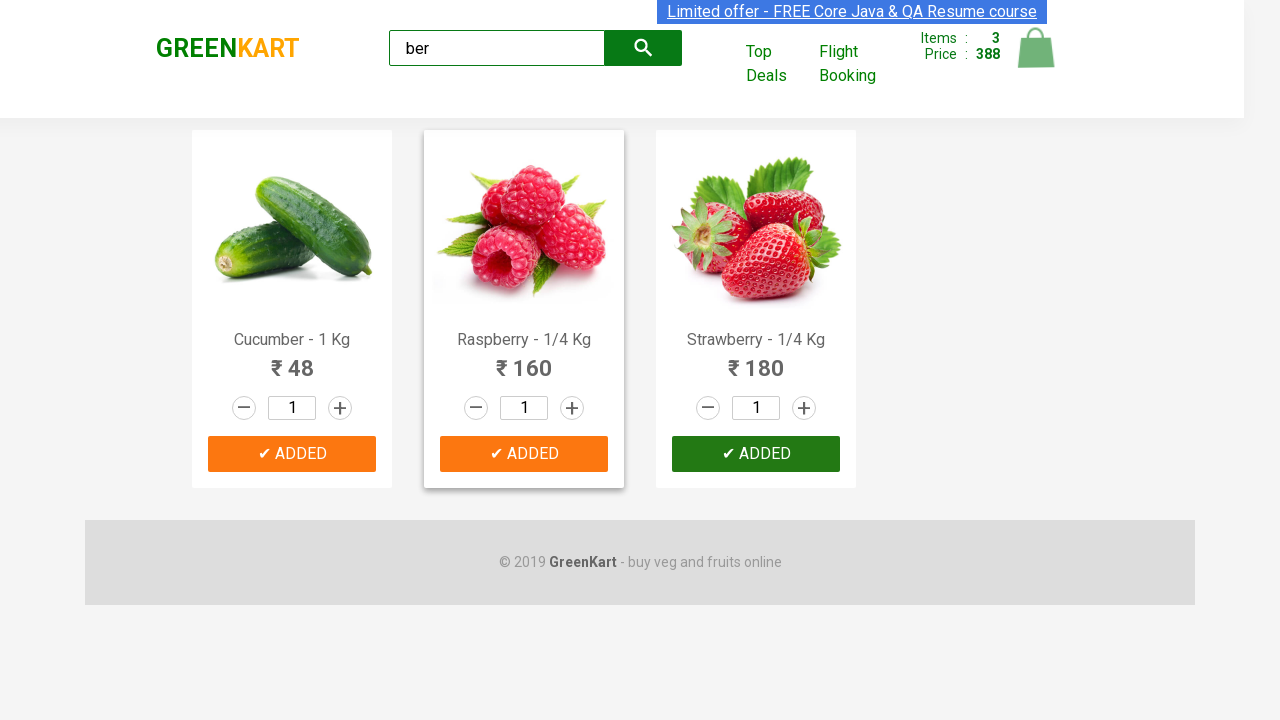

Clicked cart icon to open shopping cart at (1036, 48) on [alt='Cart']
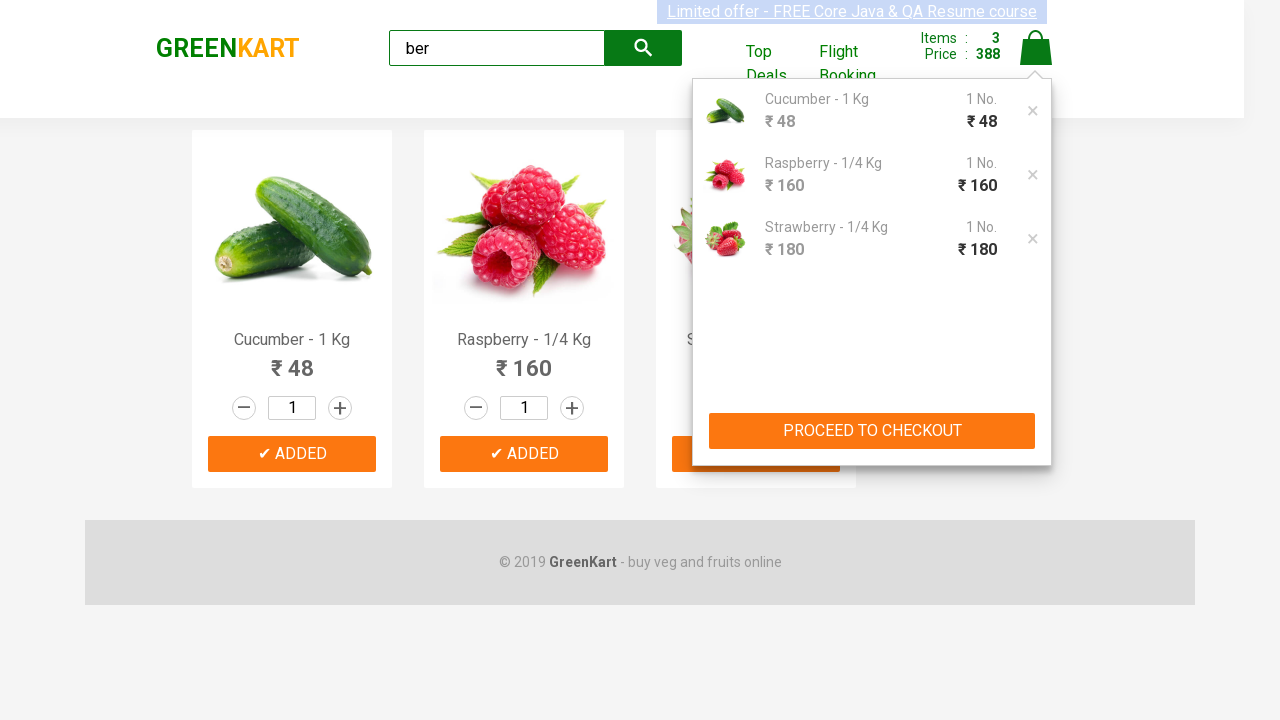

Clicked 'PROCEED TO CHECKOUT' button at (872, 431) on xpath=//button[text()='PROCEED TO CHECKOUT']
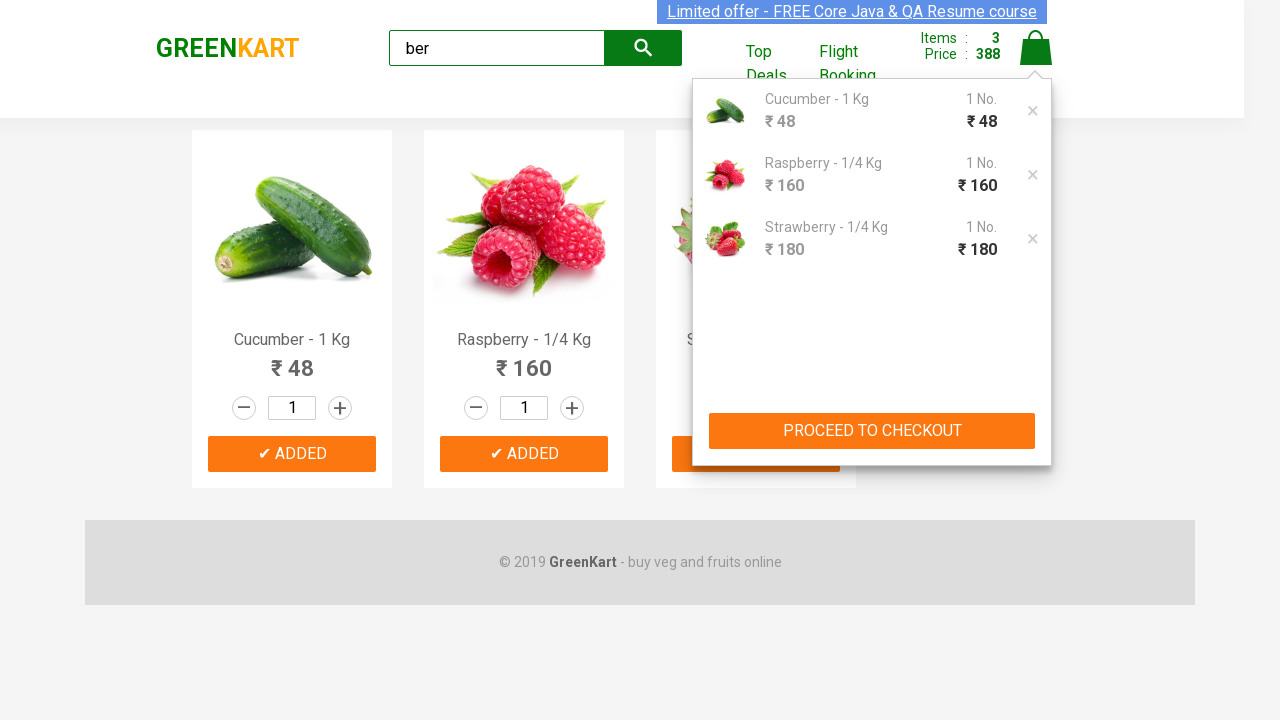

Waited 3 seconds for checkout page to load
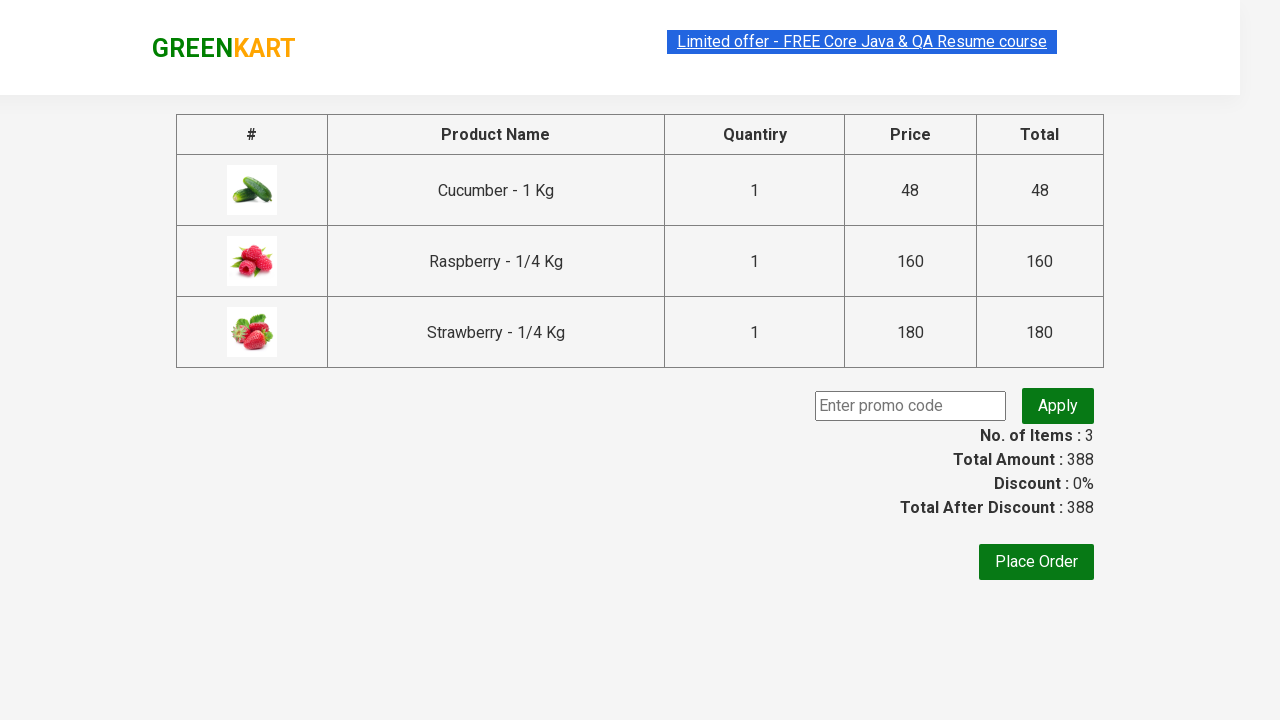

Located all product names in cart
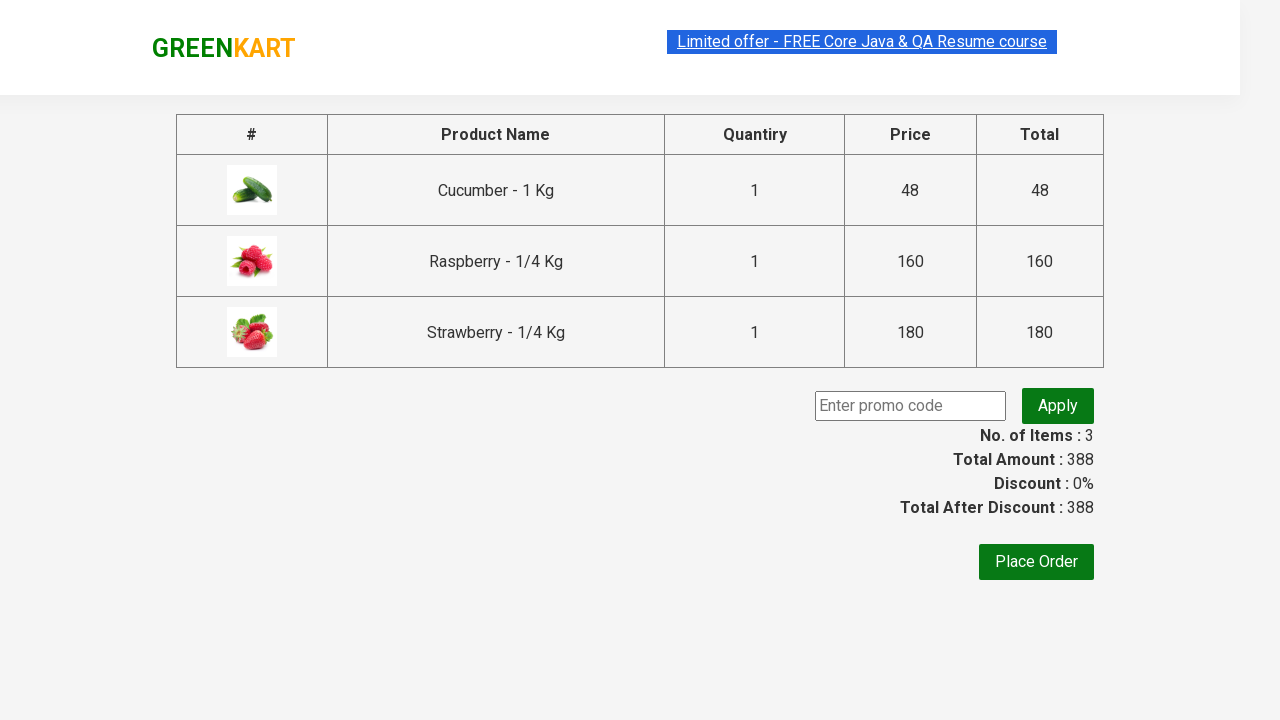

Extracted cart product names: ['Cucumber - 1 Kg', 'Raspberry - 1/4 Kg', 'Strawberry - 1/4 Kg']
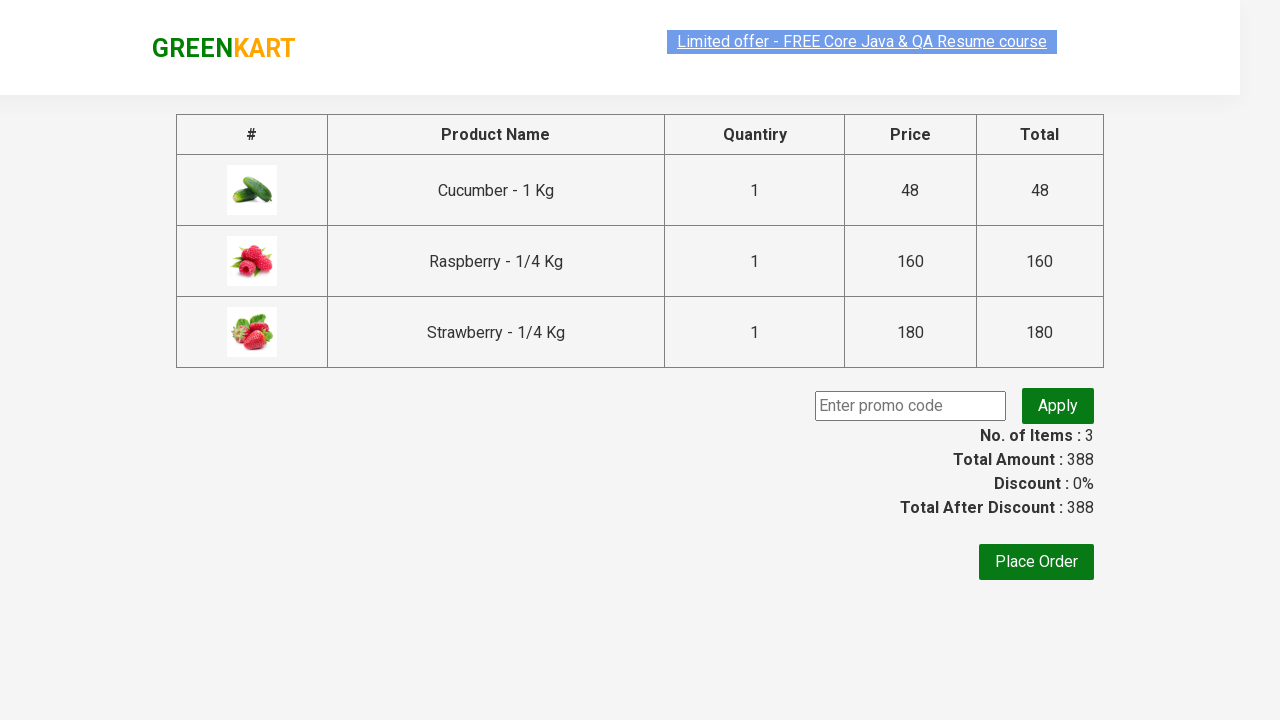

Verified that cart products match originally added products
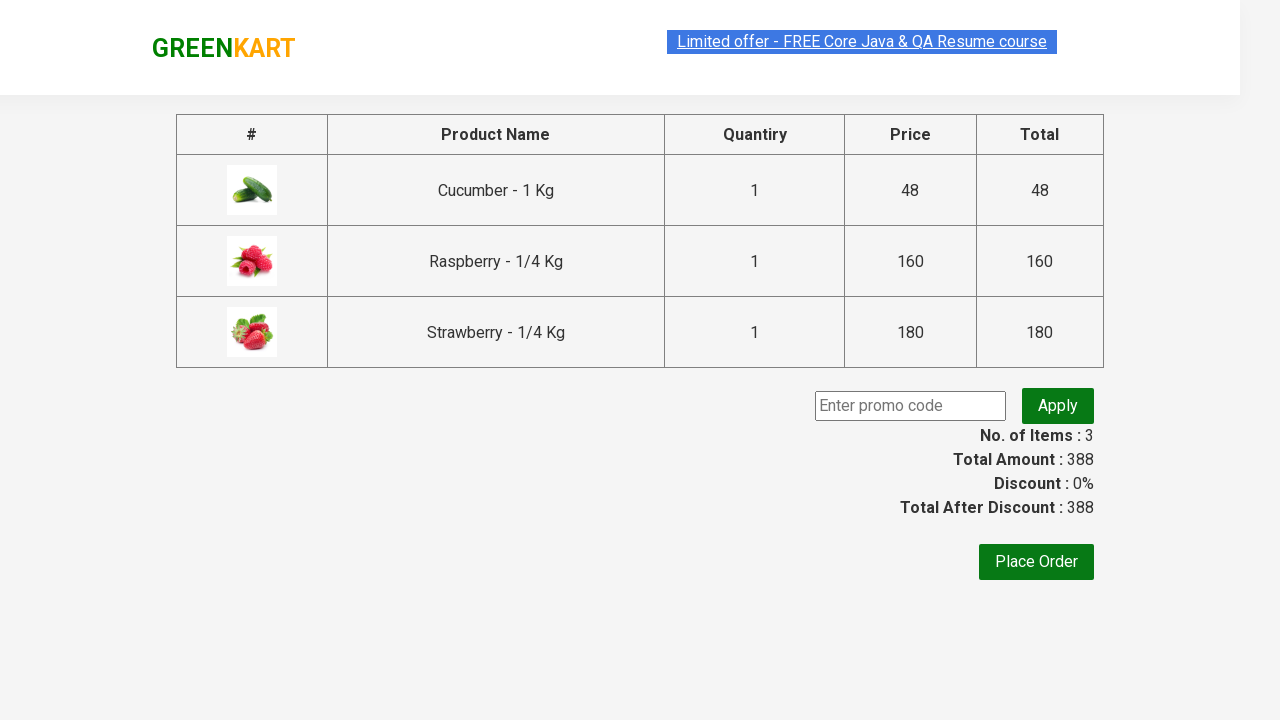

Retrieved price before discount: 388
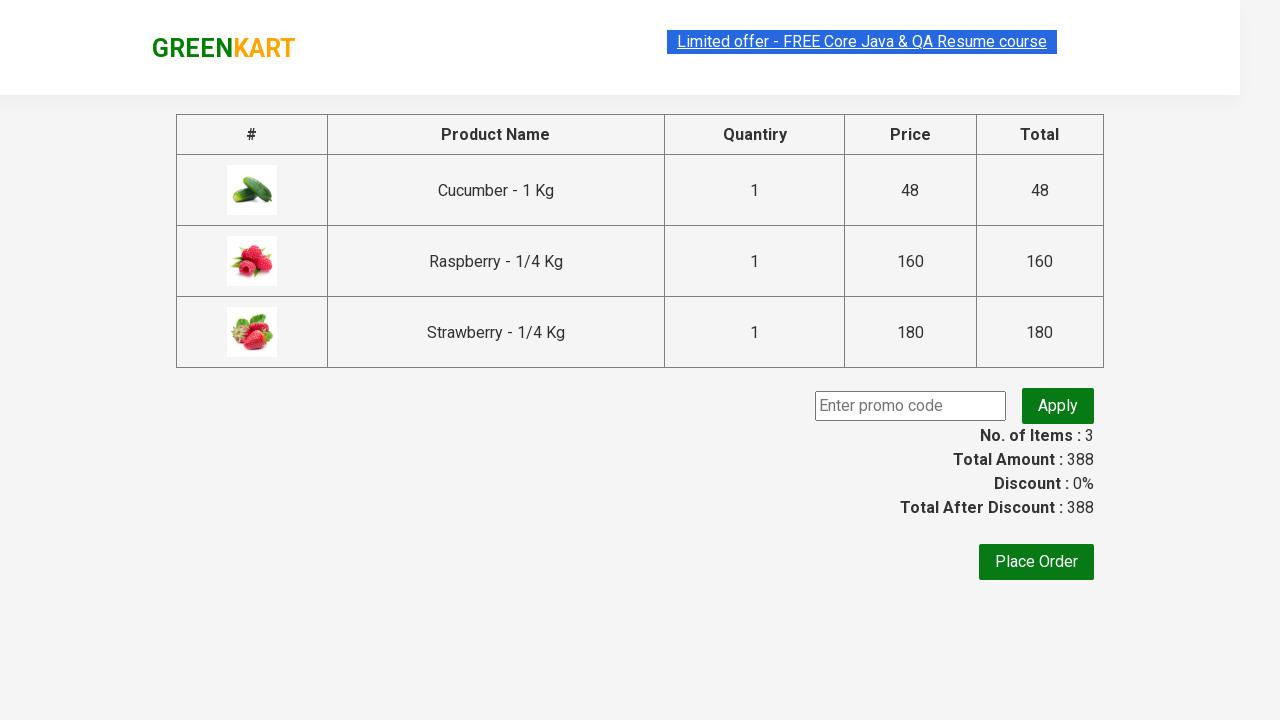

Filled promo code field with 'rahulshettyacademy' on [placeholder='Enter promo code']
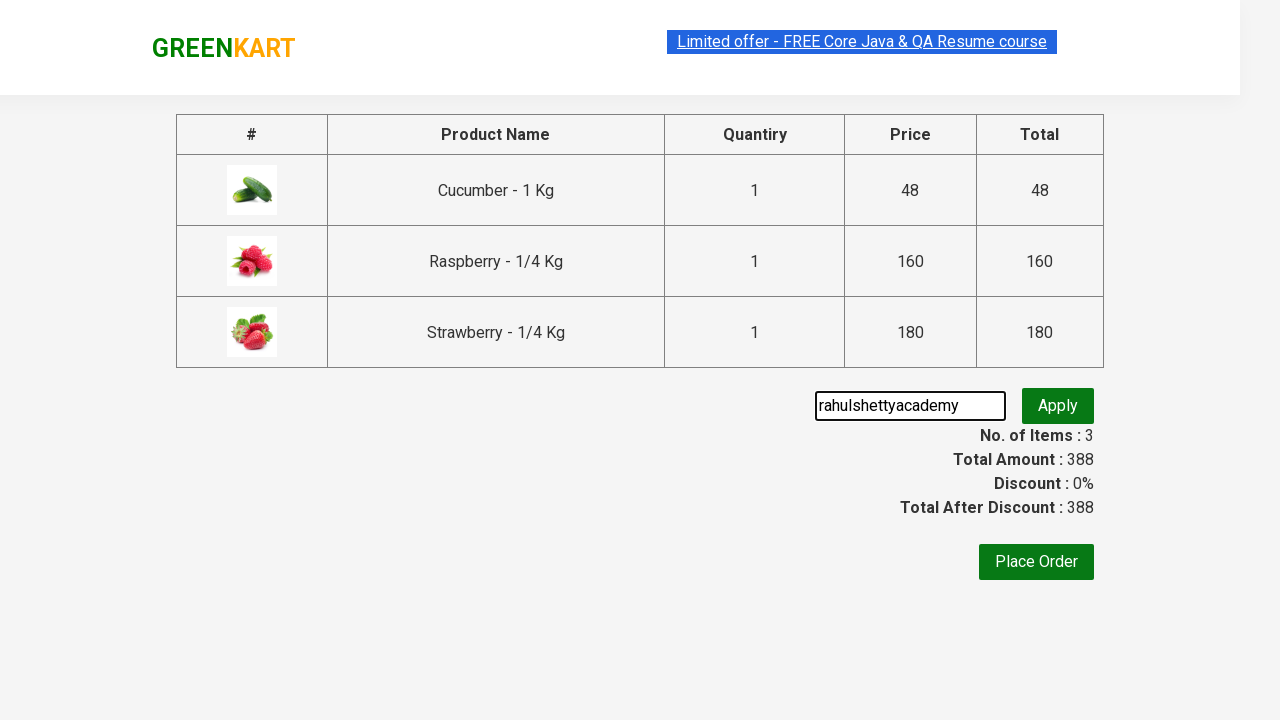

Clicked promo code apply button at (1058, 406) on [class='promoBtn']
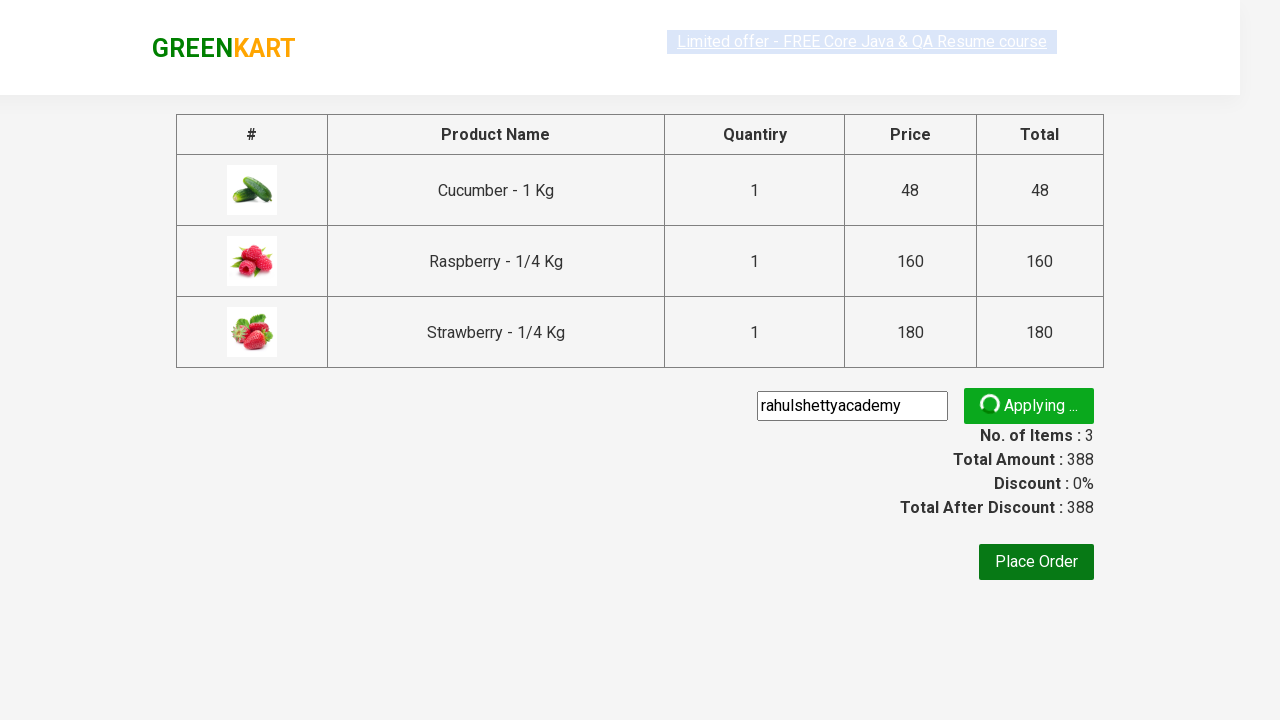

Waited for promo information element to appear
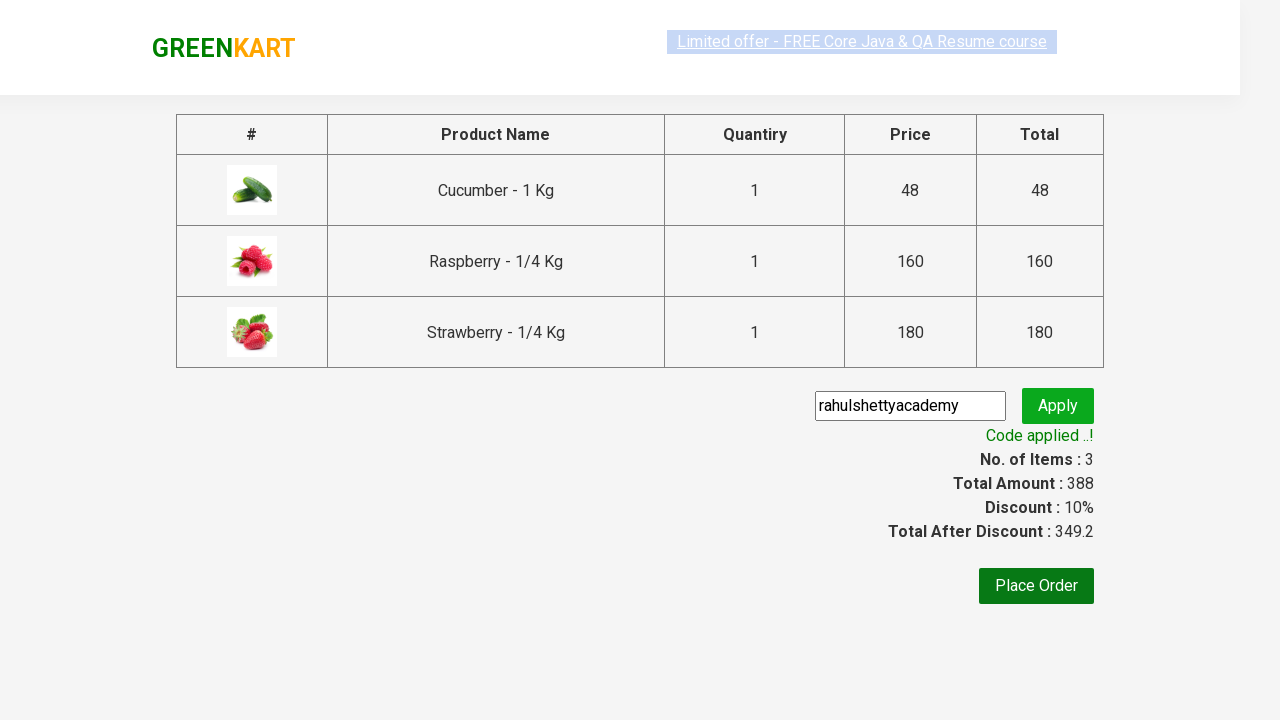

Retrieved price after discount: 349.2
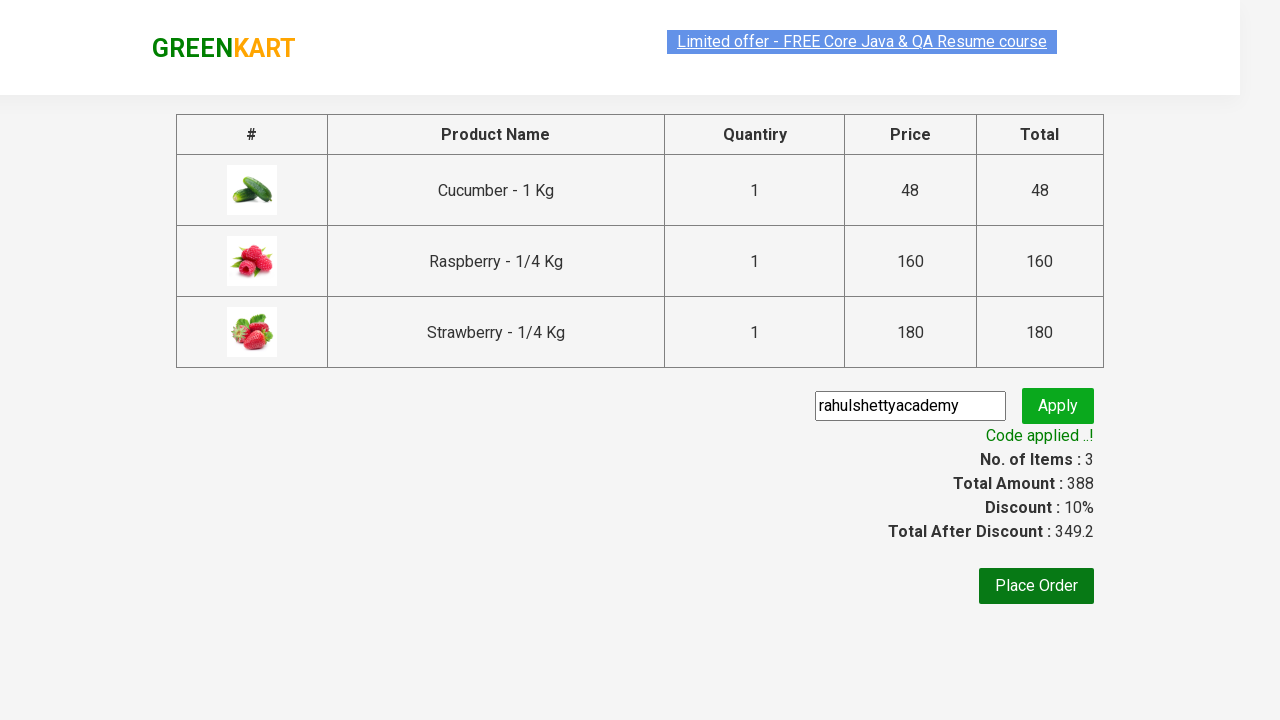

Verified that discount was applied (price reduced)
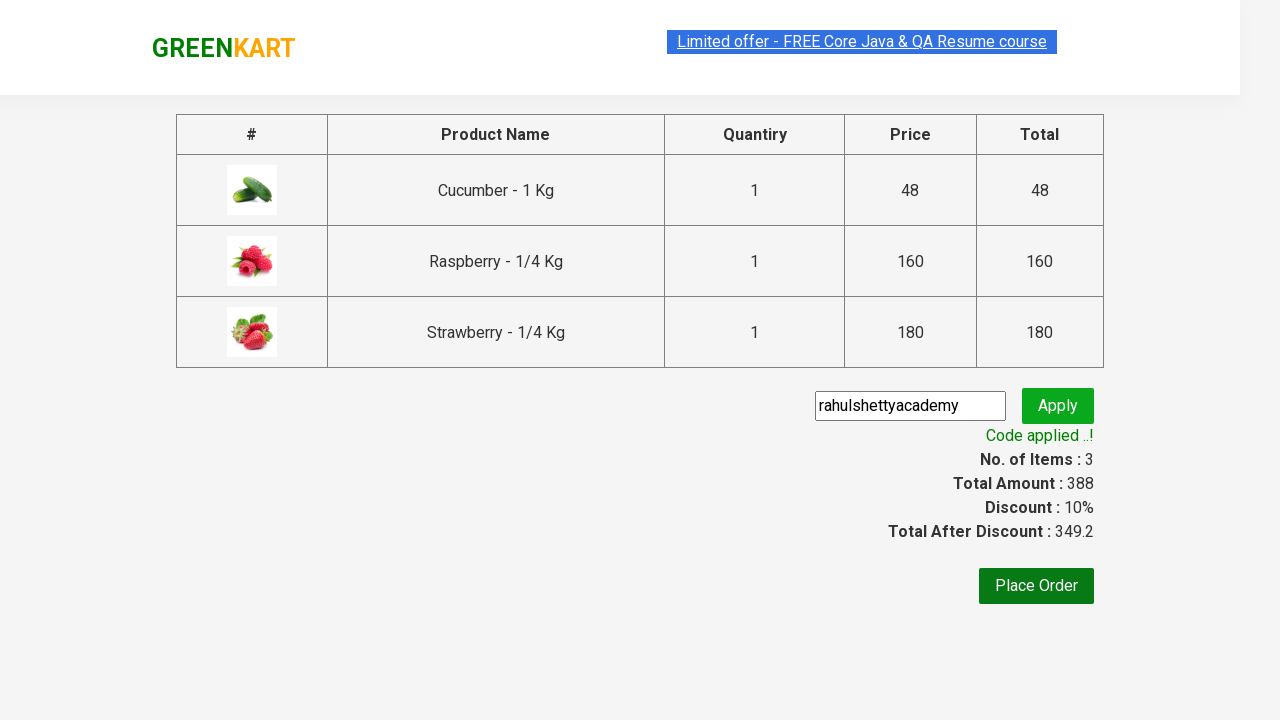

Located all individual product price elements
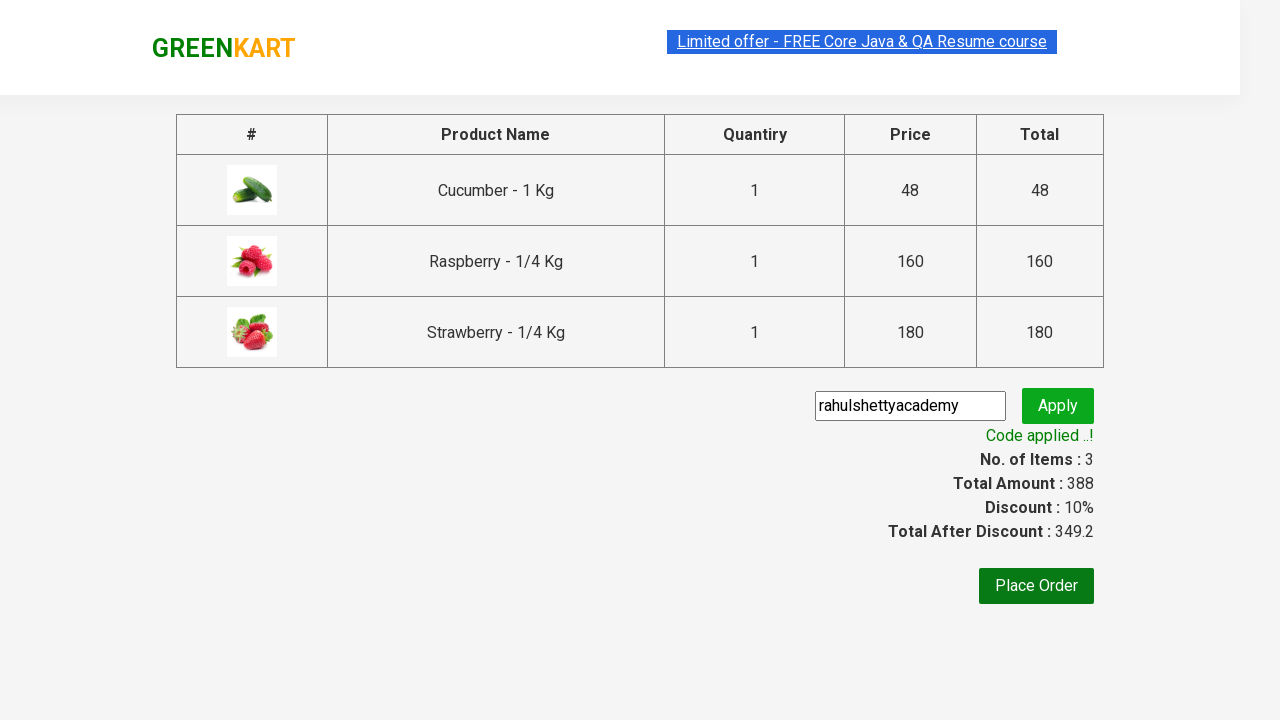

Calculated sum of all product prices: 388
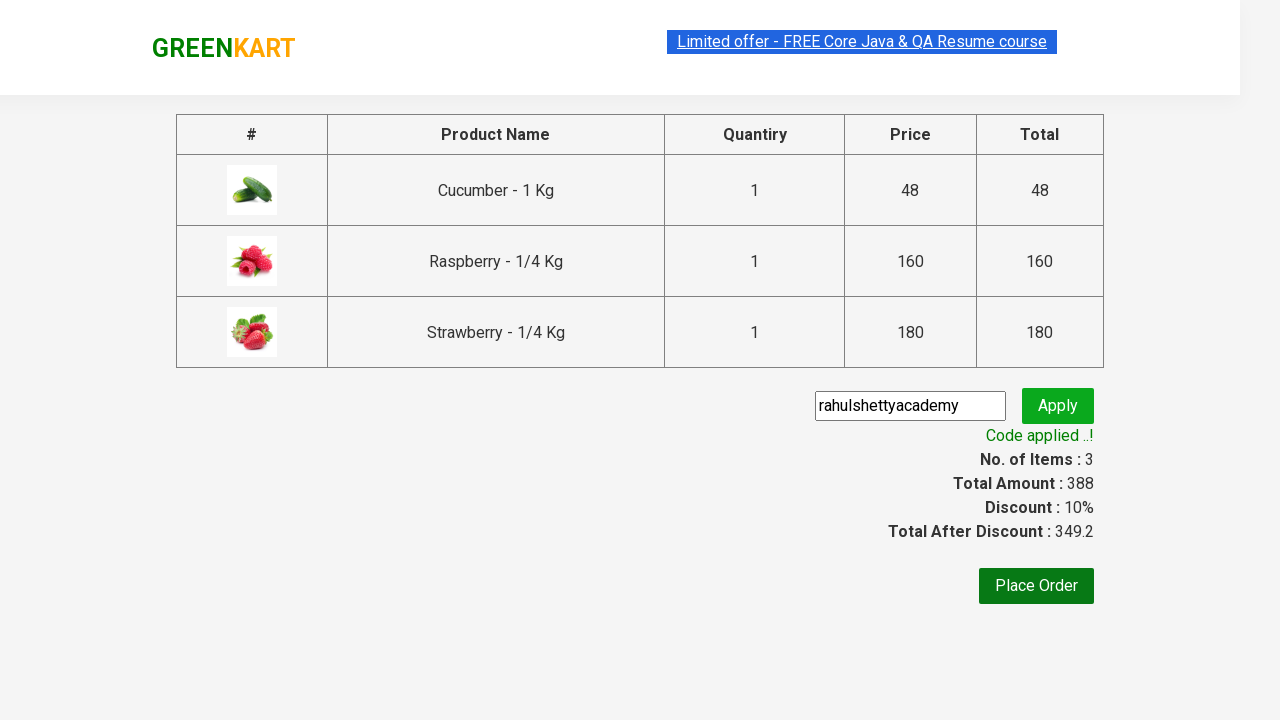

Retrieved total amount from page: 388
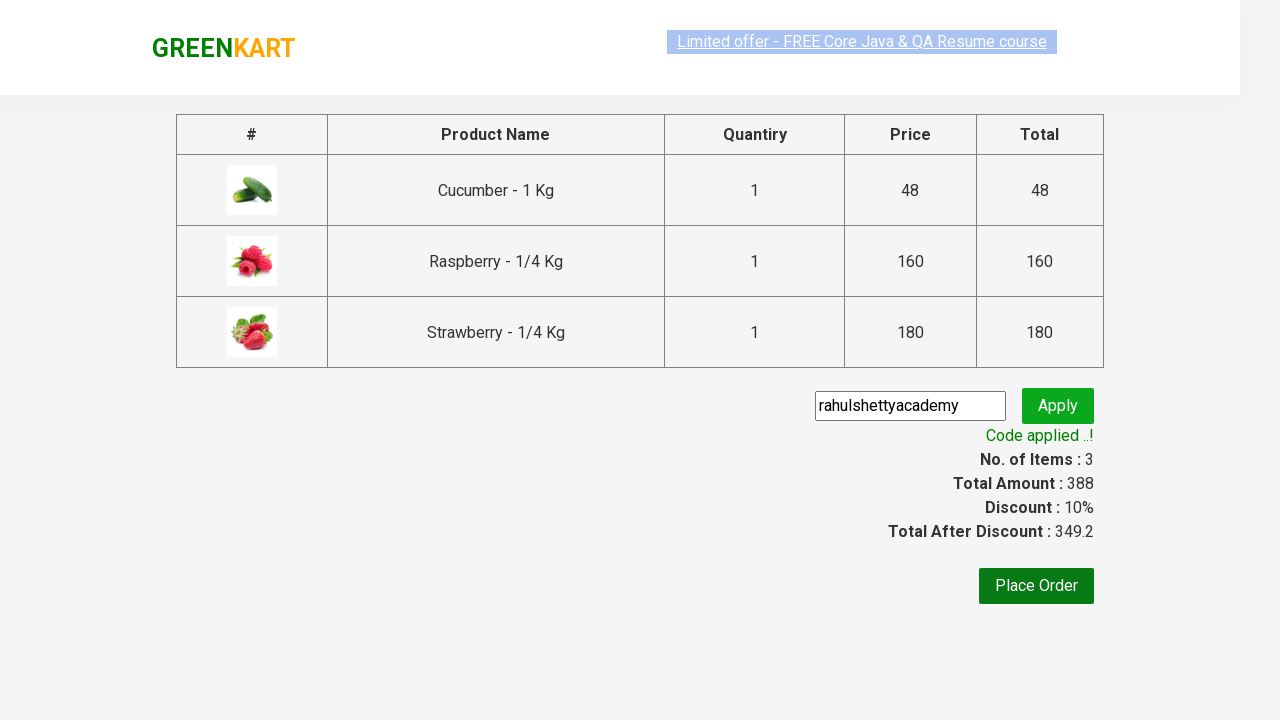

Verified that calculated sum matches displayed total amount
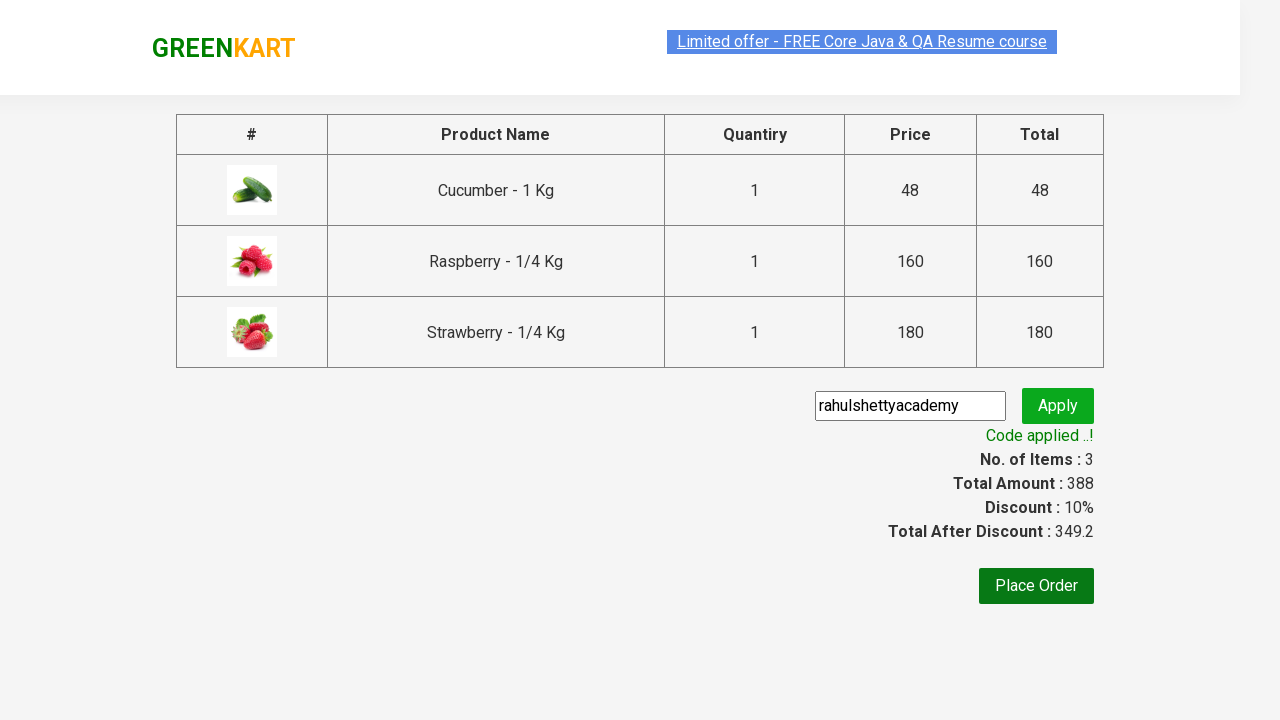

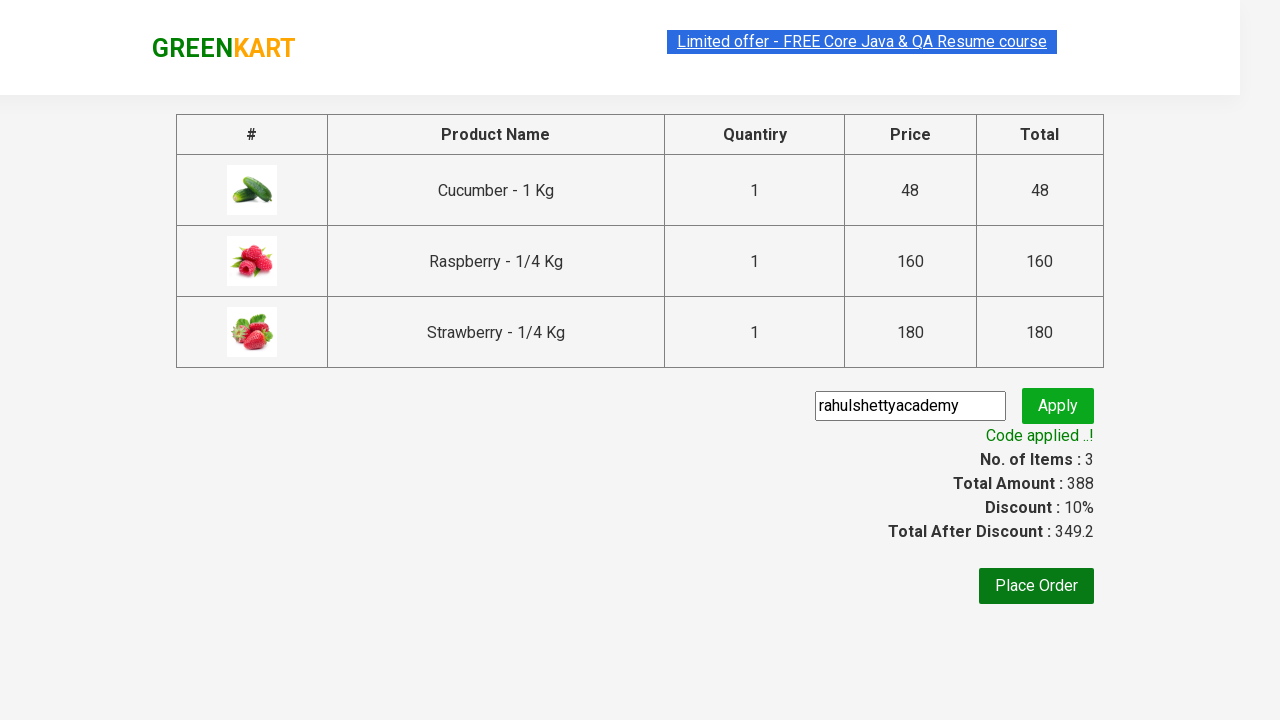